Verifies that the image carousel is displayed and functional on the home page

Starting URL: https://www.demoblaze.com/

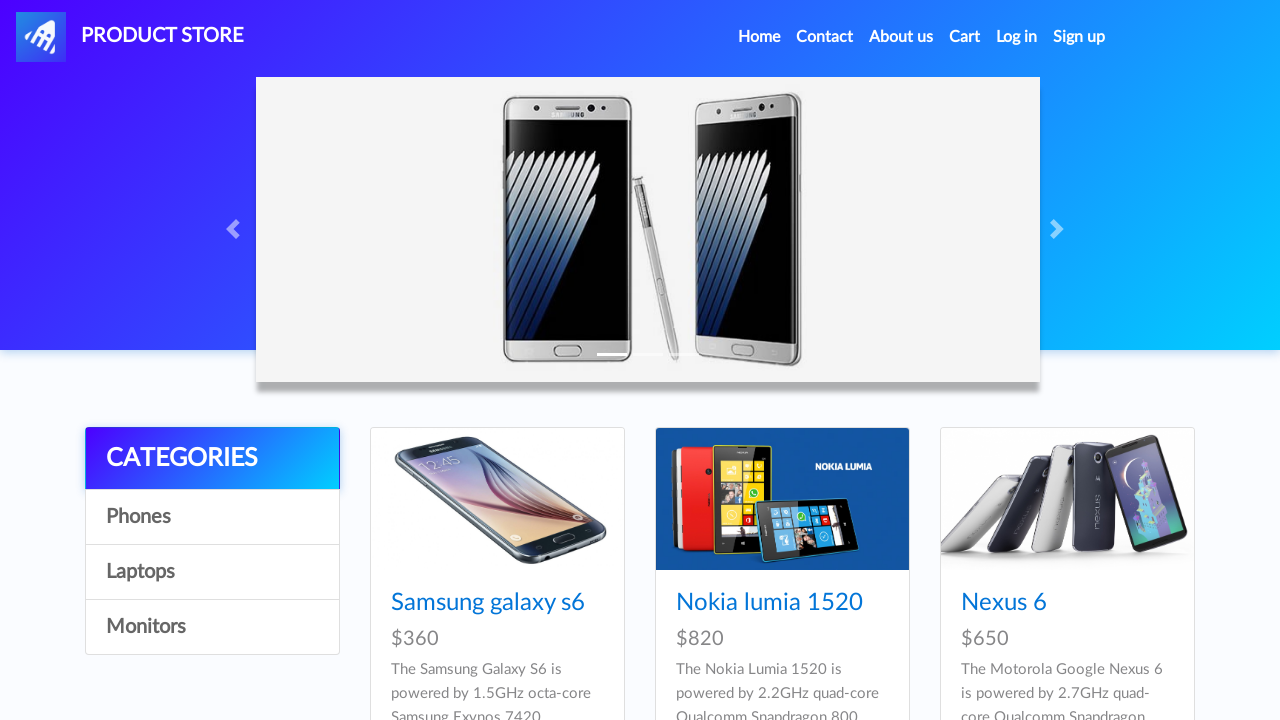

Waited for carousel element to be present in DOM
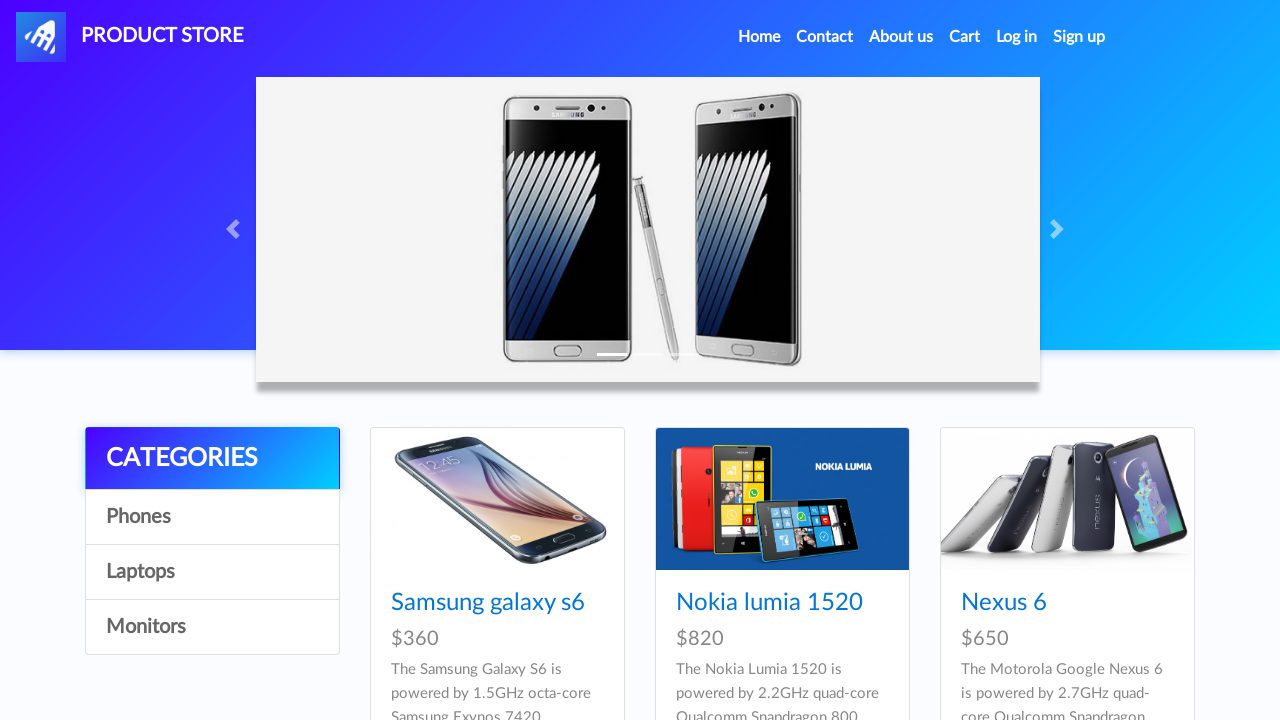

Verified carousel is visible on home page
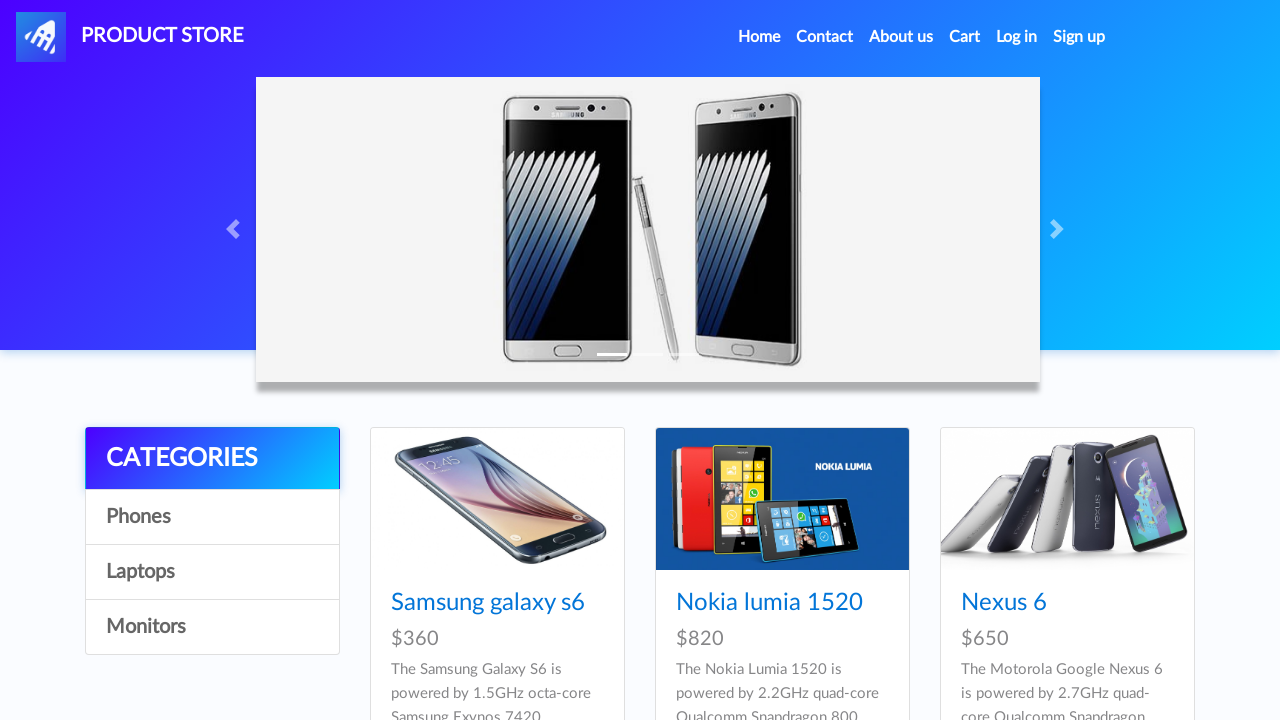

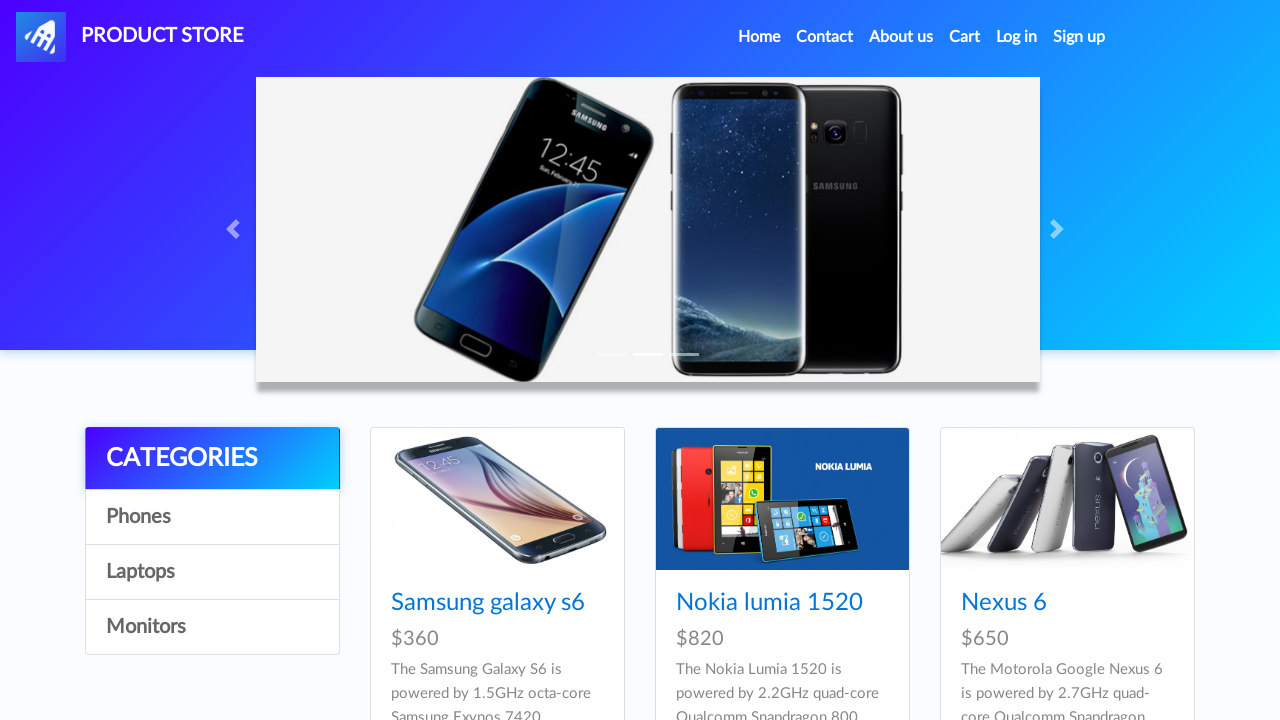